Tests marking individual items as complete by creating two todos and checking them off

Starting URL: https://demo.playwright.dev/todomvc

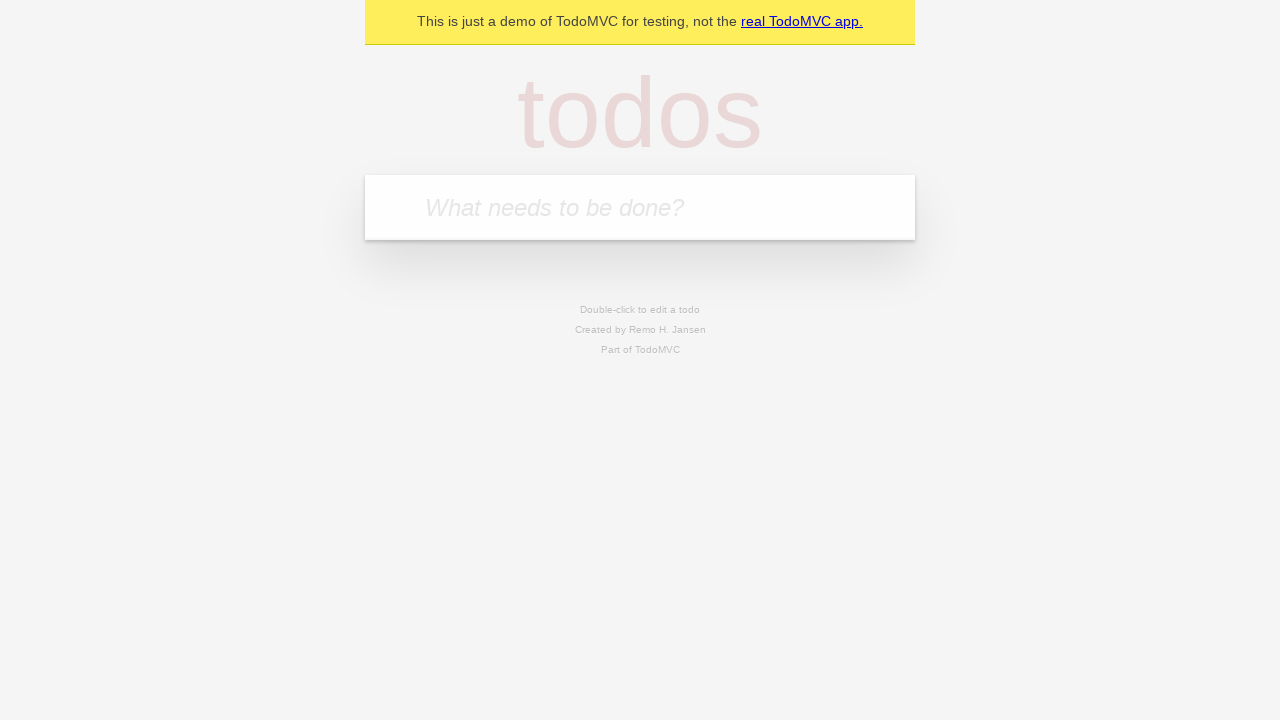

Located the todo input field with placeholder 'What needs to be done?'
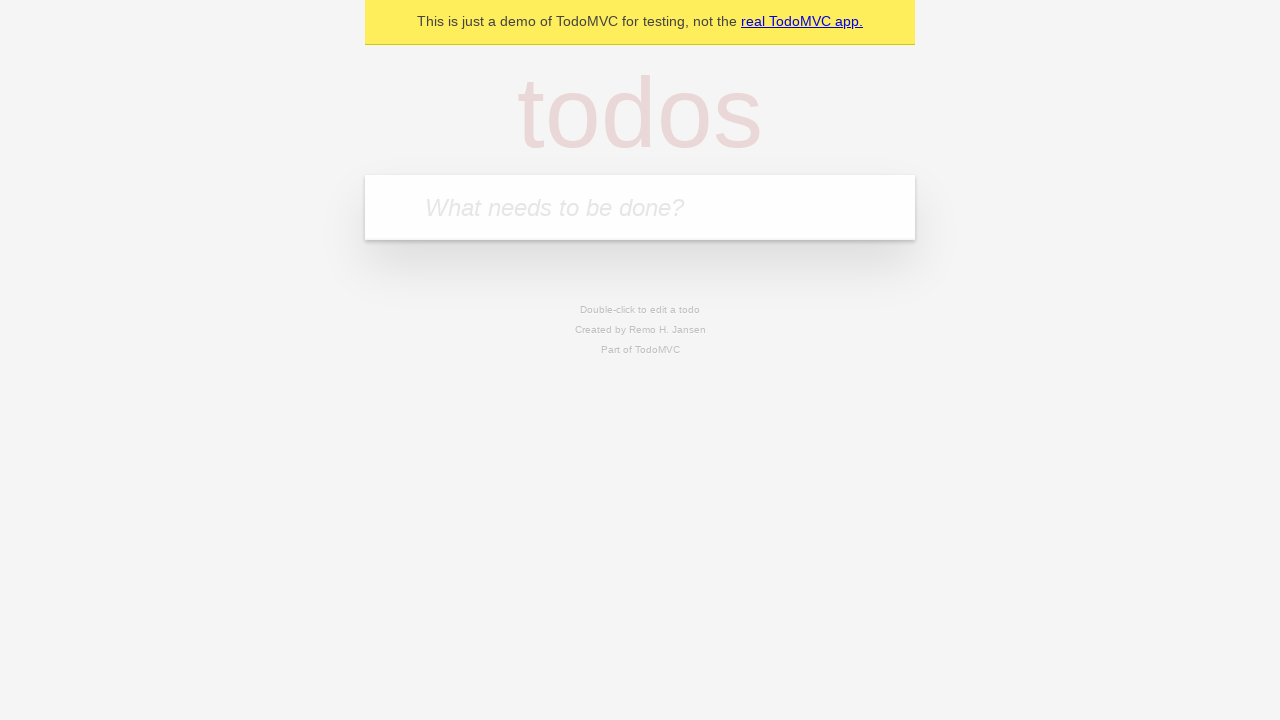

Filled todo input with 'buy some cheese' on internal:attr=[placeholder="What needs to be done?"i]
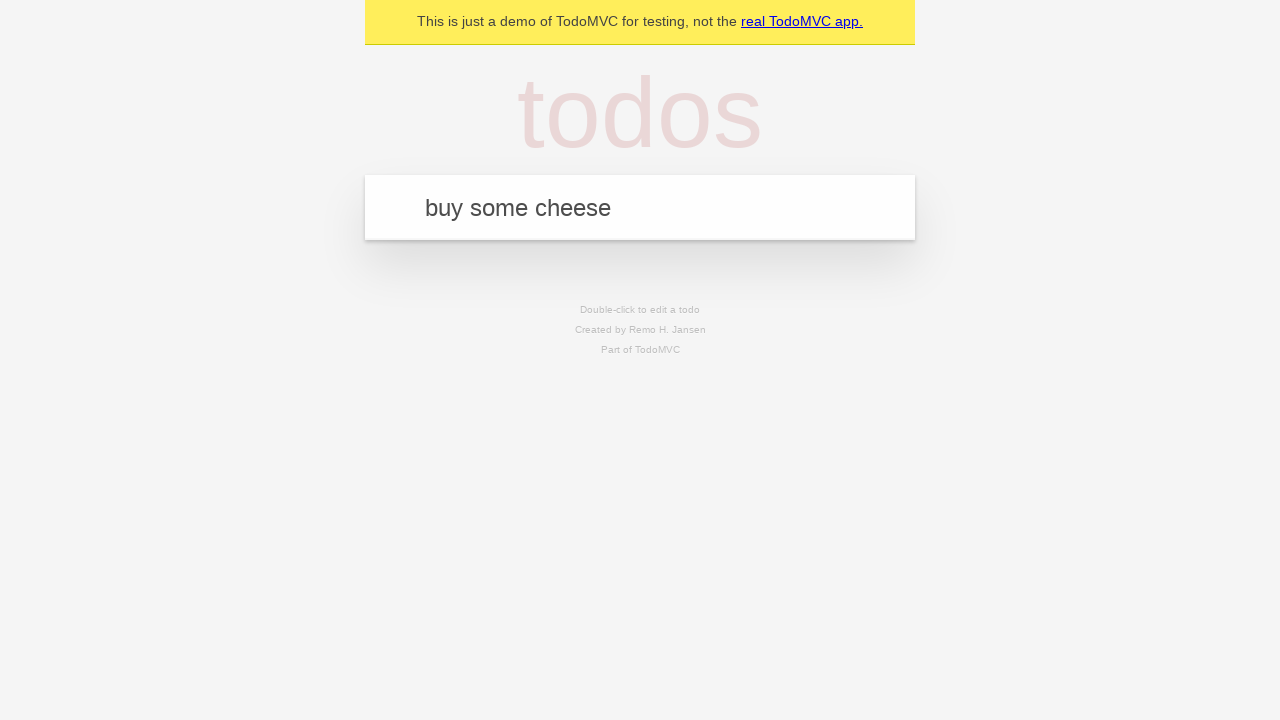

Pressed Enter to create first todo item on internal:attr=[placeholder="What needs to be done?"i]
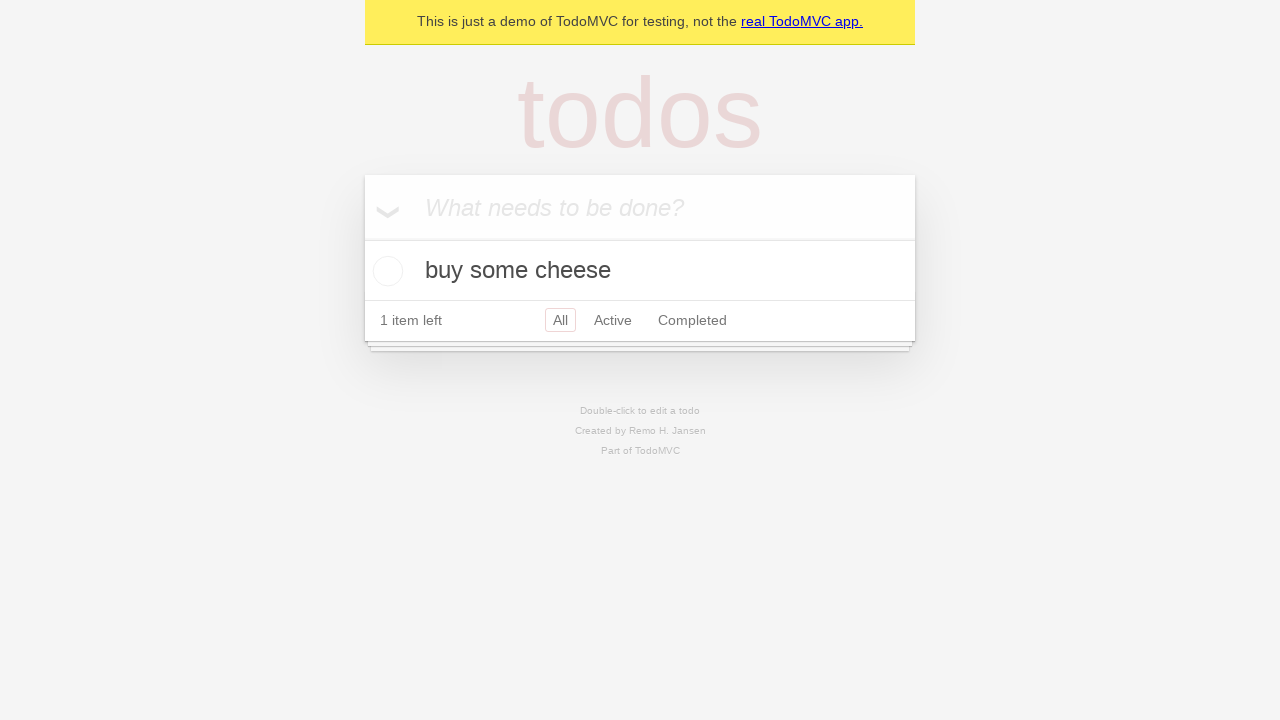

Filled todo input with 'feed the cat' on internal:attr=[placeholder="What needs to be done?"i]
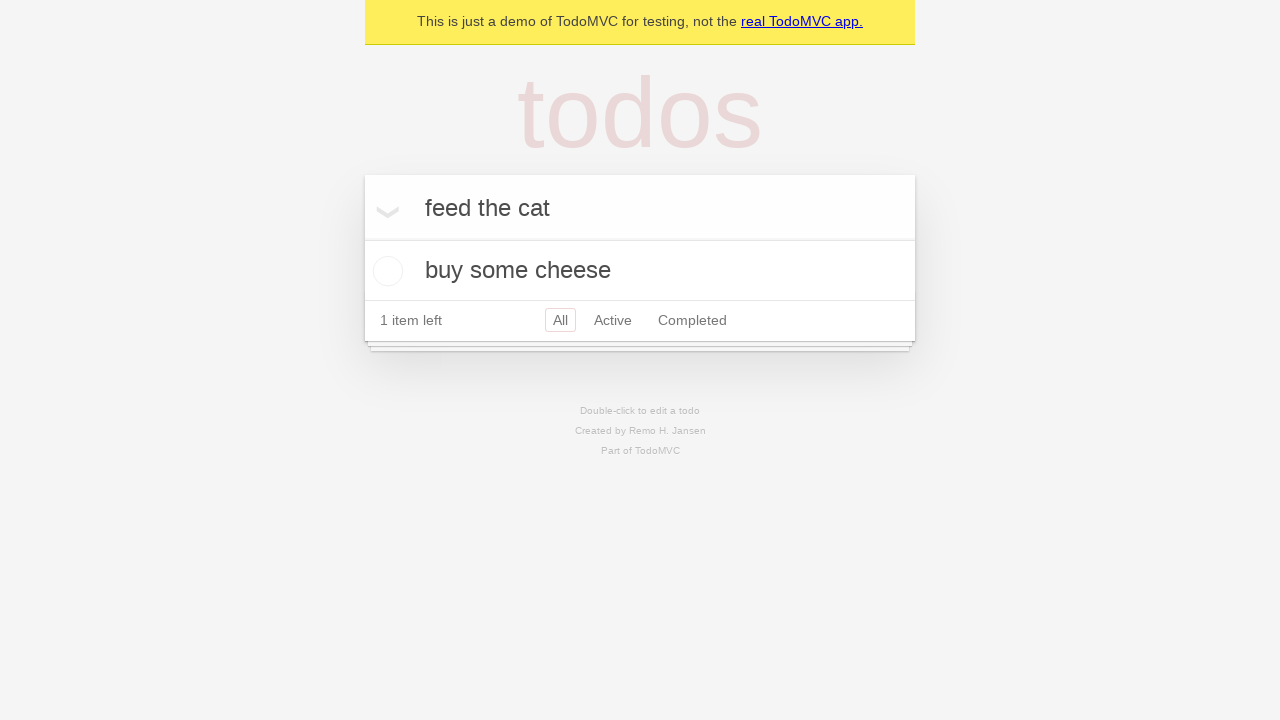

Pressed Enter to create second todo item on internal:attr=[placeholder="What needs to be done?"i]
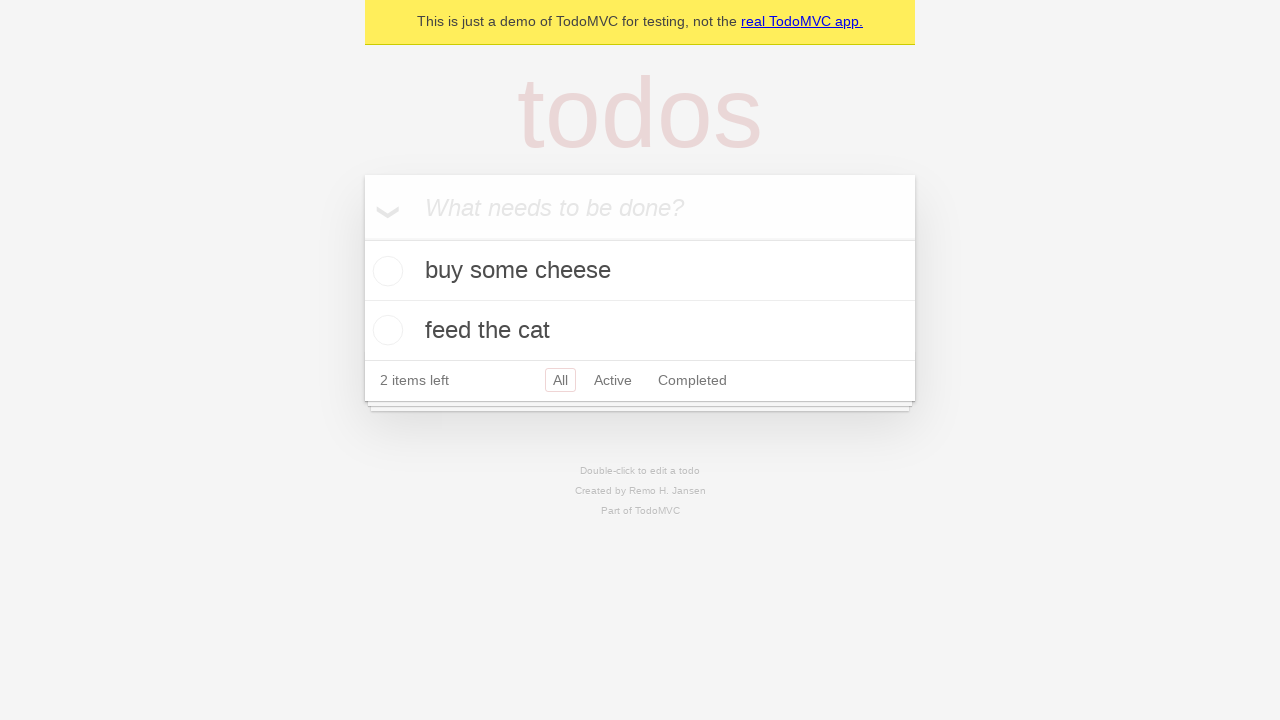

Waited for second todo item to load
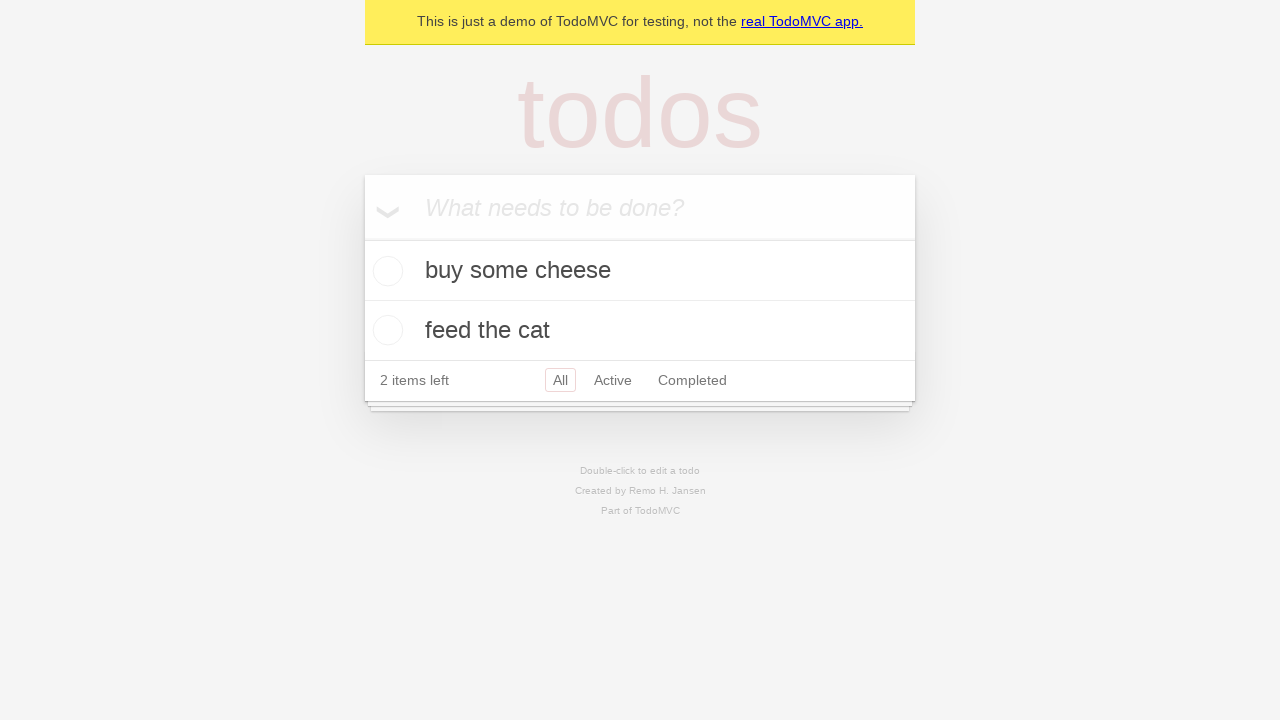

Located first todo item
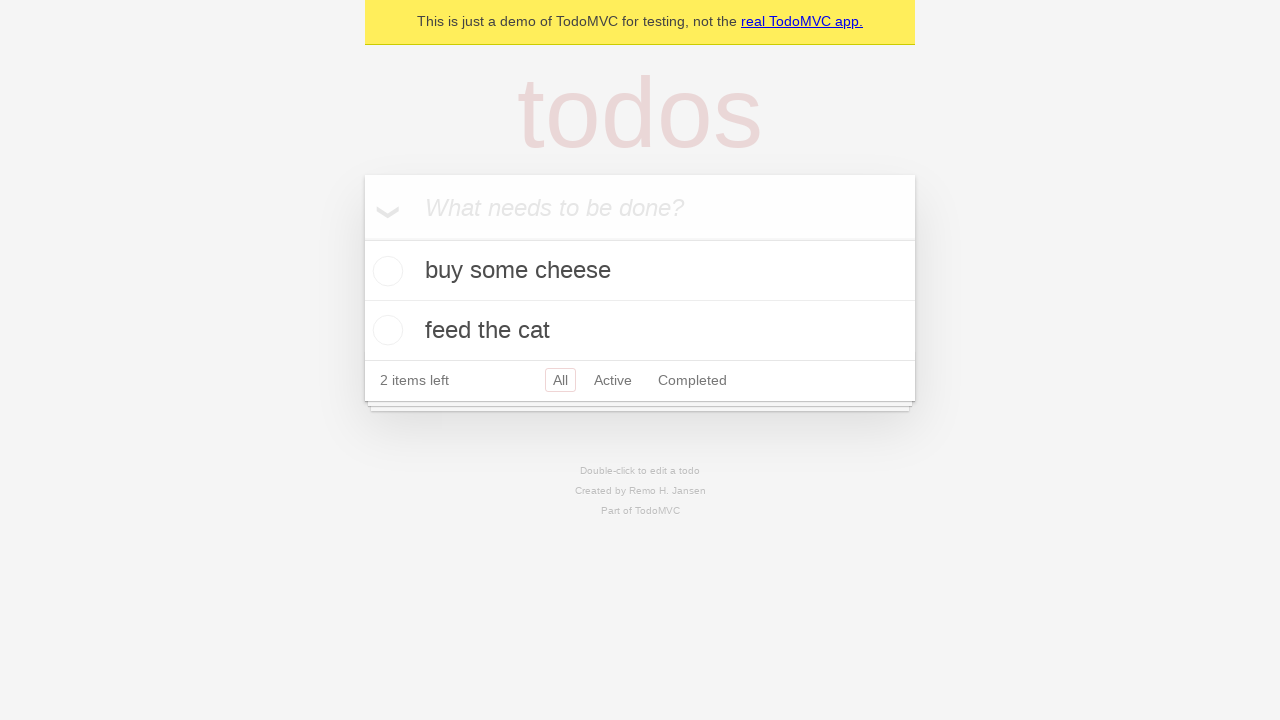

Checked the first todo item as complete at (385, 271) on internal:testid=[data-testid="todo-item"s] >> nth=0 >> internal:role=checkbox
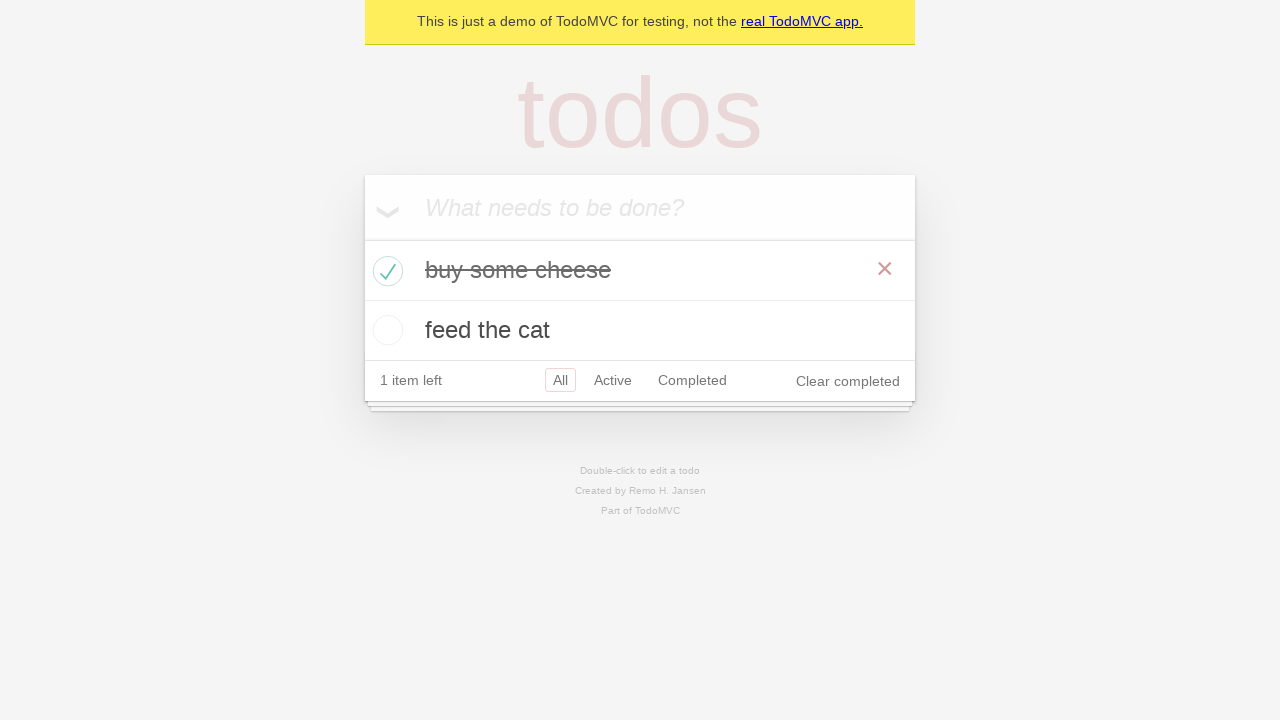

Located second todo item
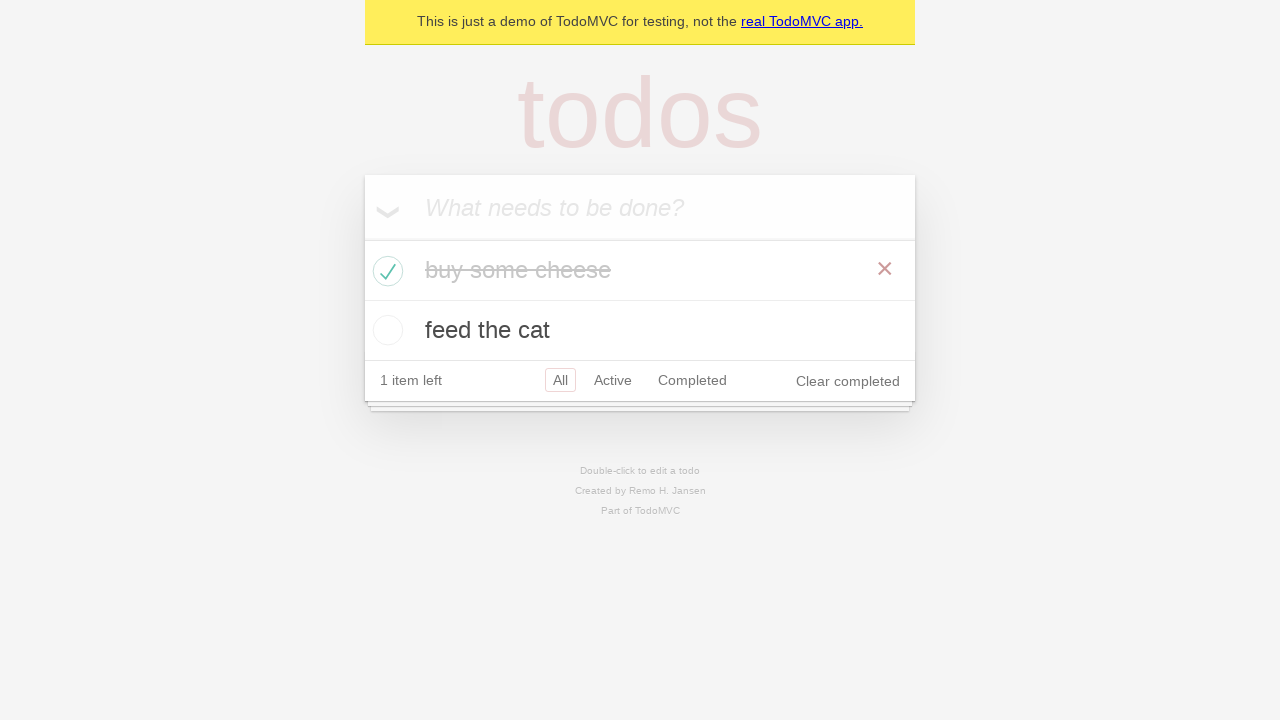

Checked the second todo item as complete at (385, 330) on internal:testid=[data-testid="todo-item"s] >> nth=1 >> internal:role=checkbox
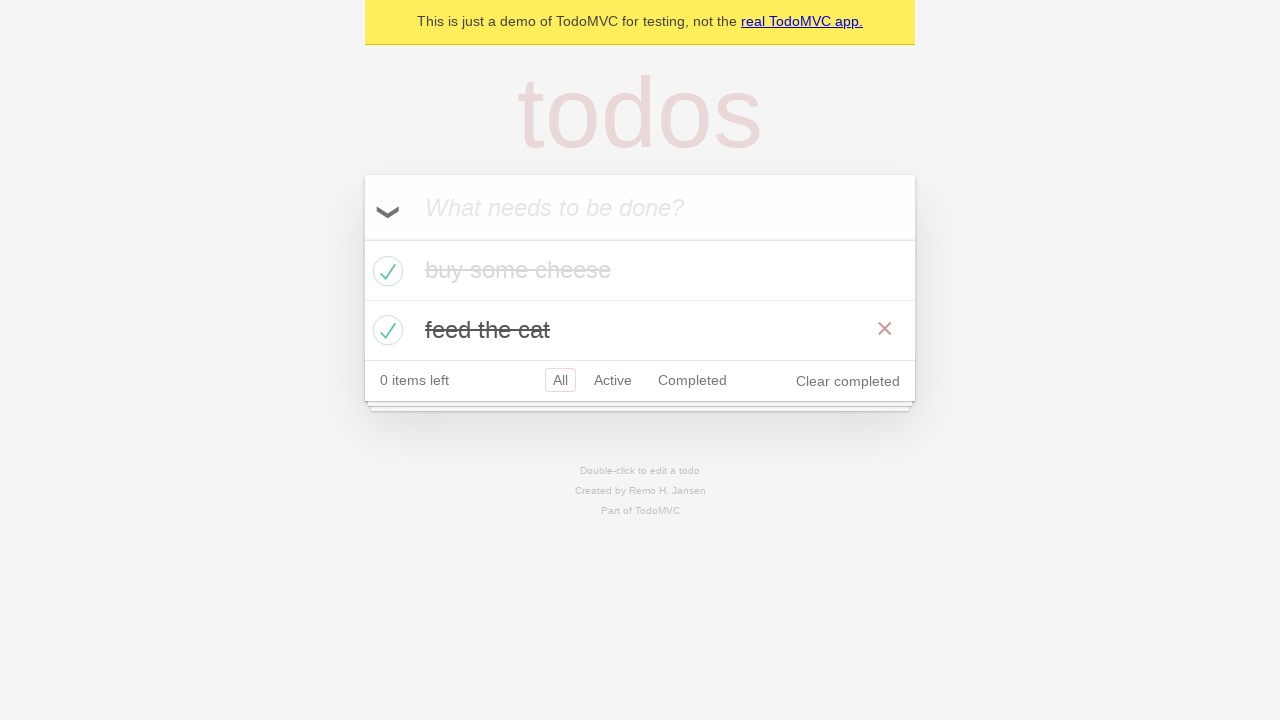

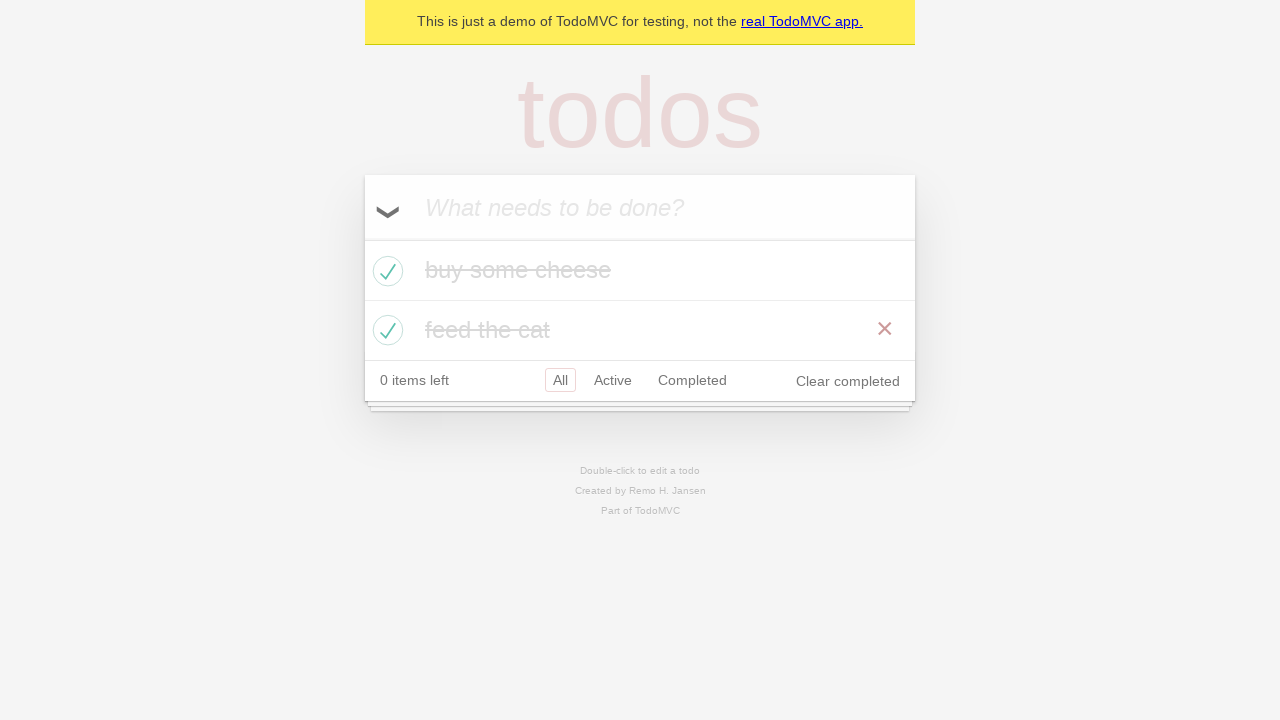